Navigates to three different price comparison websites and verifies that product pricing information (specifically for avocado/abacate) is displayed on each site.

Starting URL: https://sitepreco1.netlify.app/

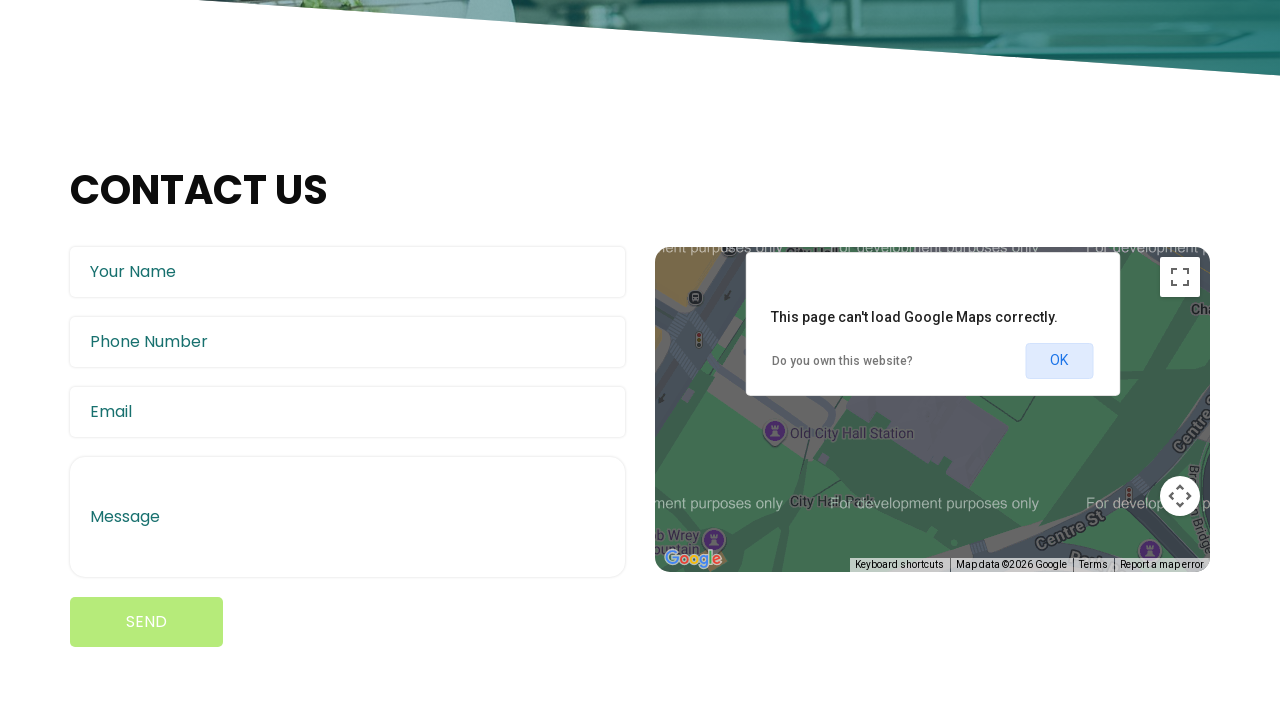

Waited for price heading elements to load on first price comparison site
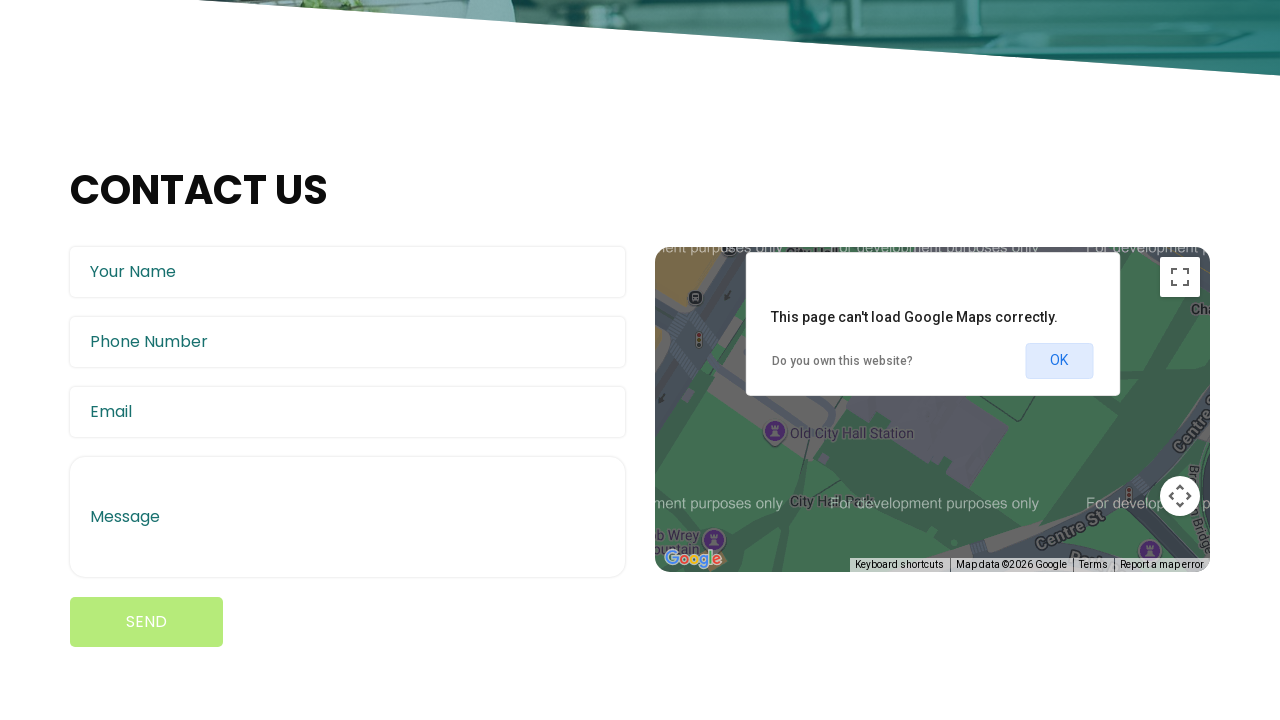

Navigated to second price comparison website (sitepreco2)
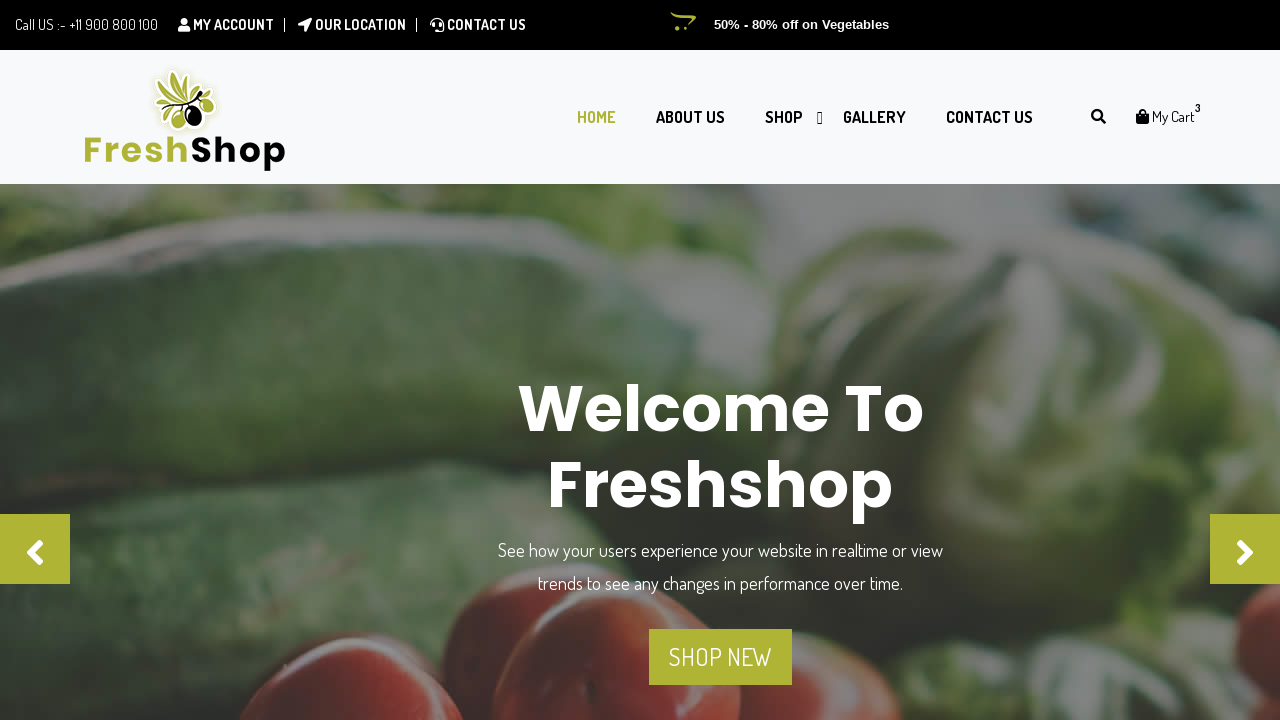

Waited for price elements to load on second price comparison site
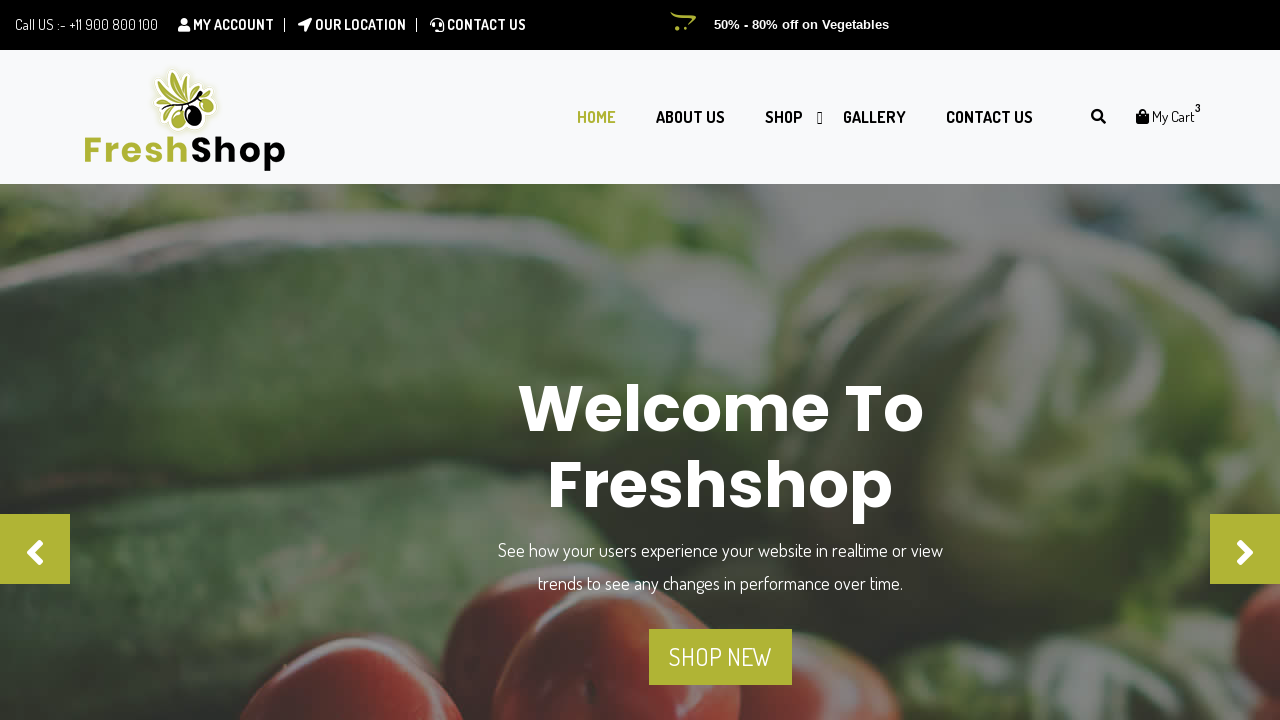

Navigated to third price comparison website (sitepreco3)
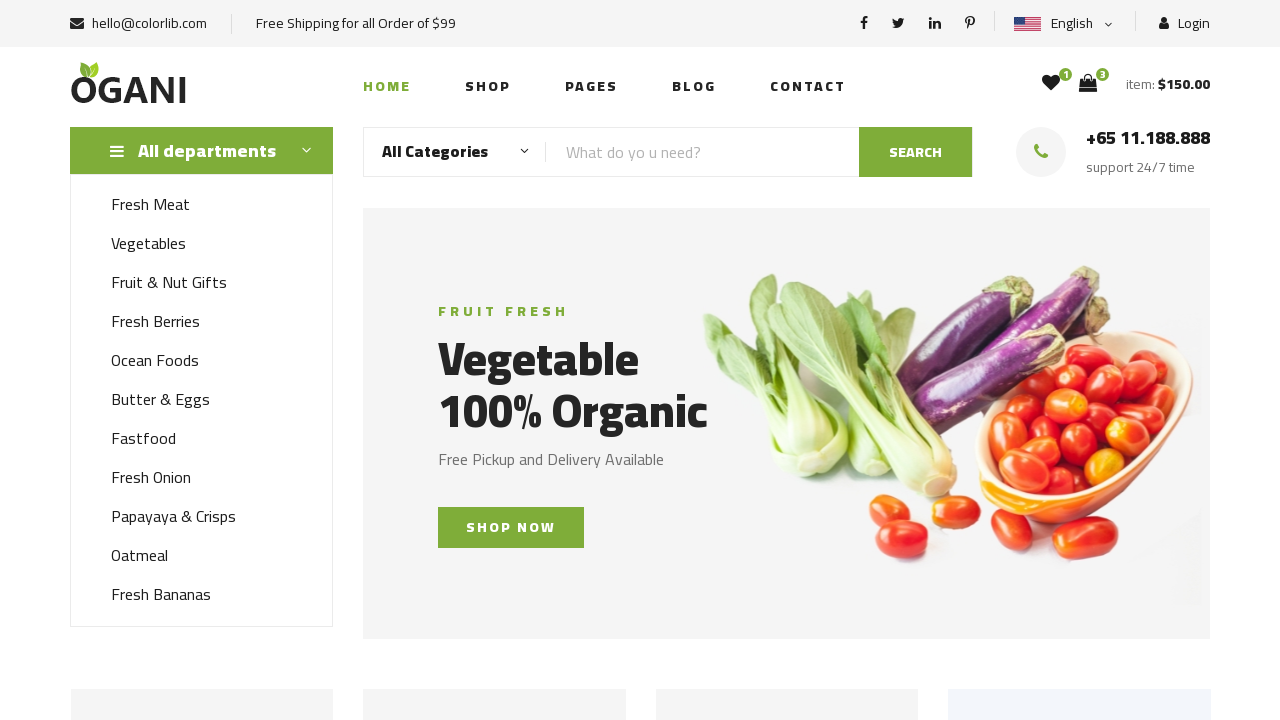

Waited for featured item price elements to load on third price comparison site
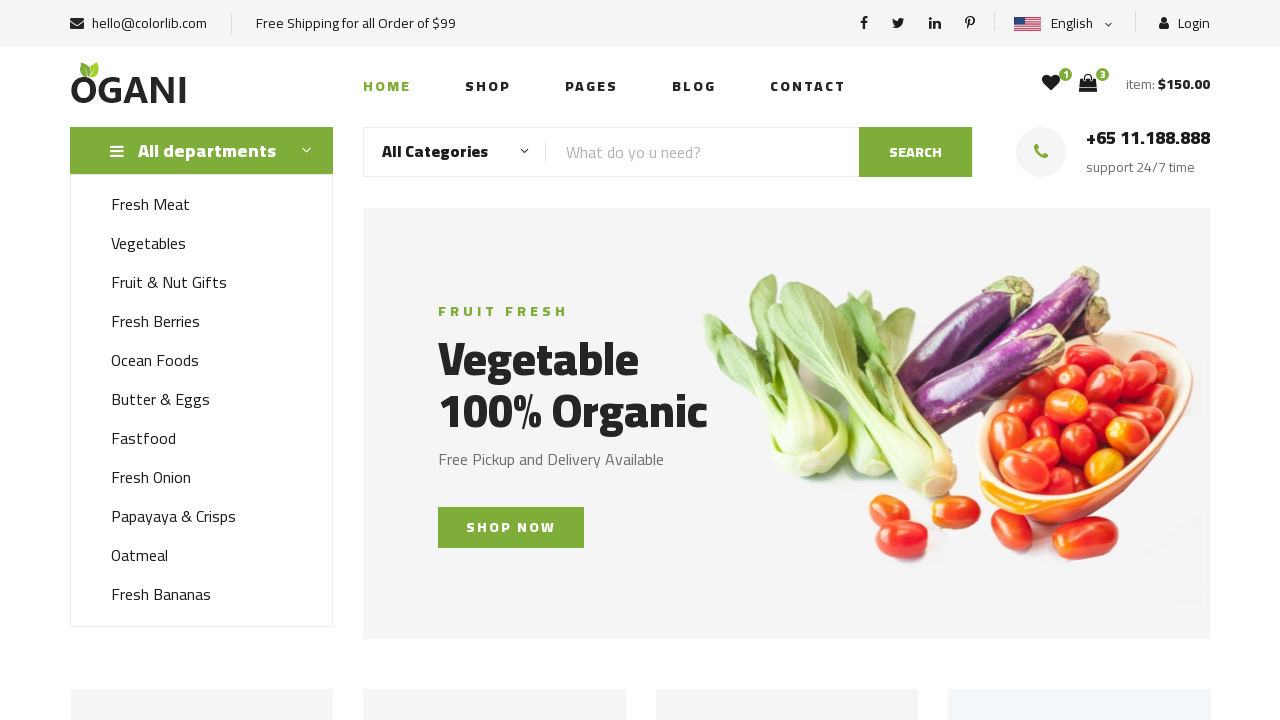

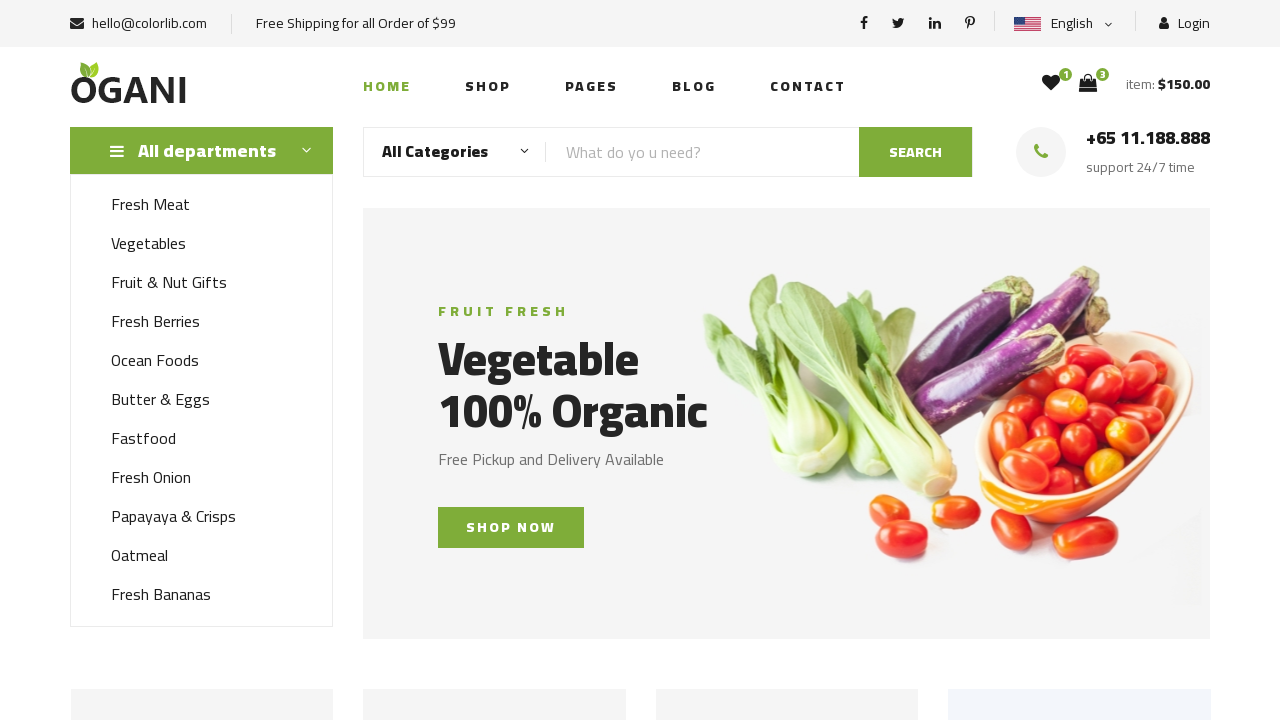